Tests dropdown functionality by selecting different options using various methods and verifying dropdown properties

Starting URL: https://the-internet.herokuapp.com/dropdown

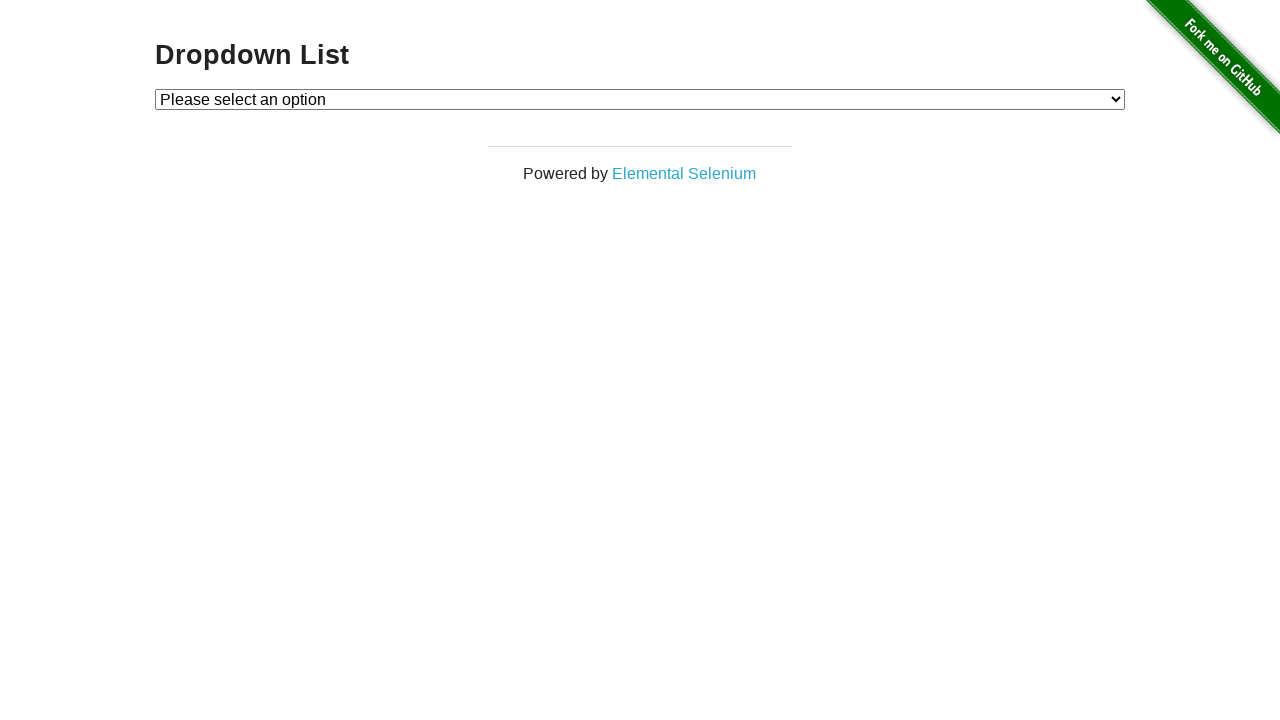

Located dropdown element with id 'dropdown'
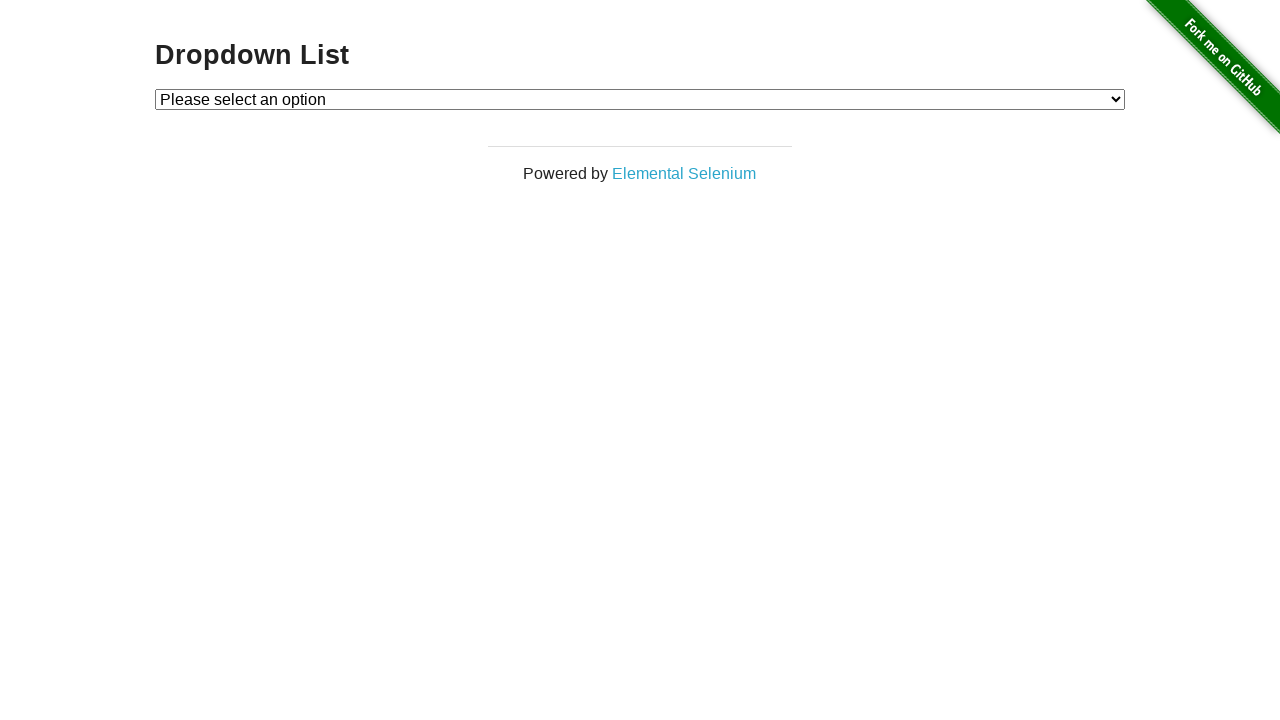

Selected dropdown option by index 2 on #dropdown
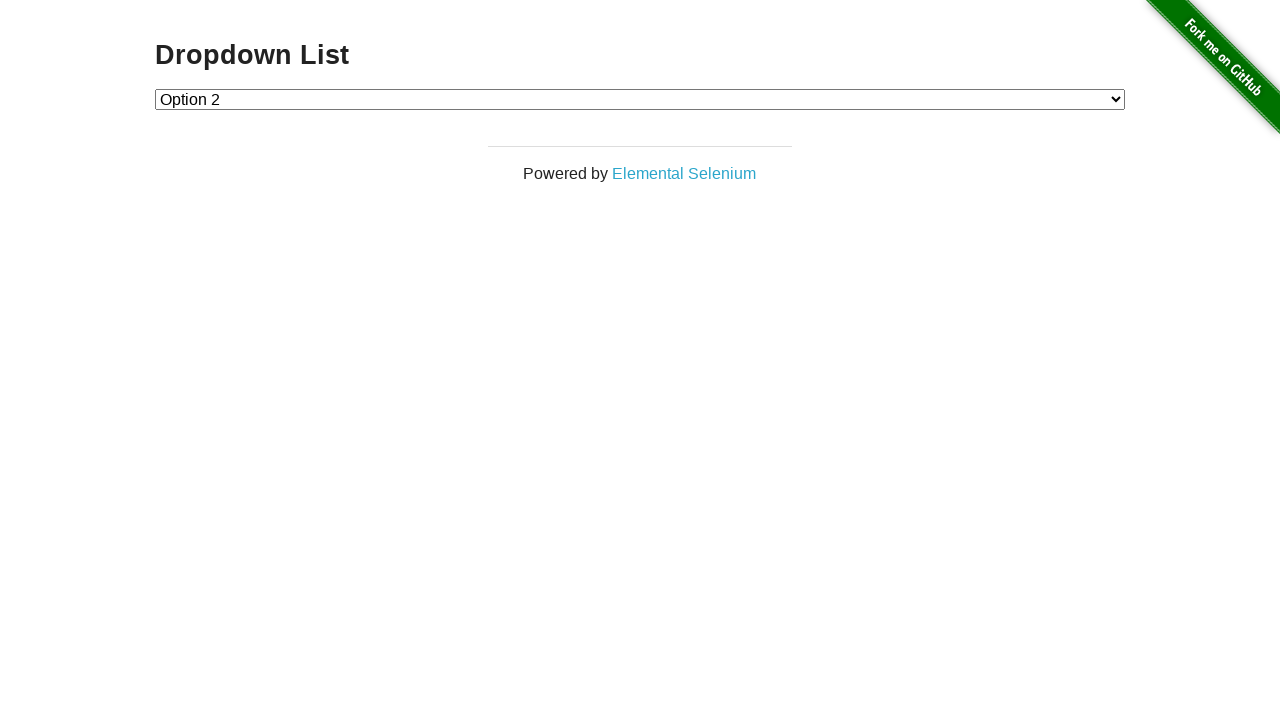

Selected dropdown option by label 'Option 1' on #dropdown
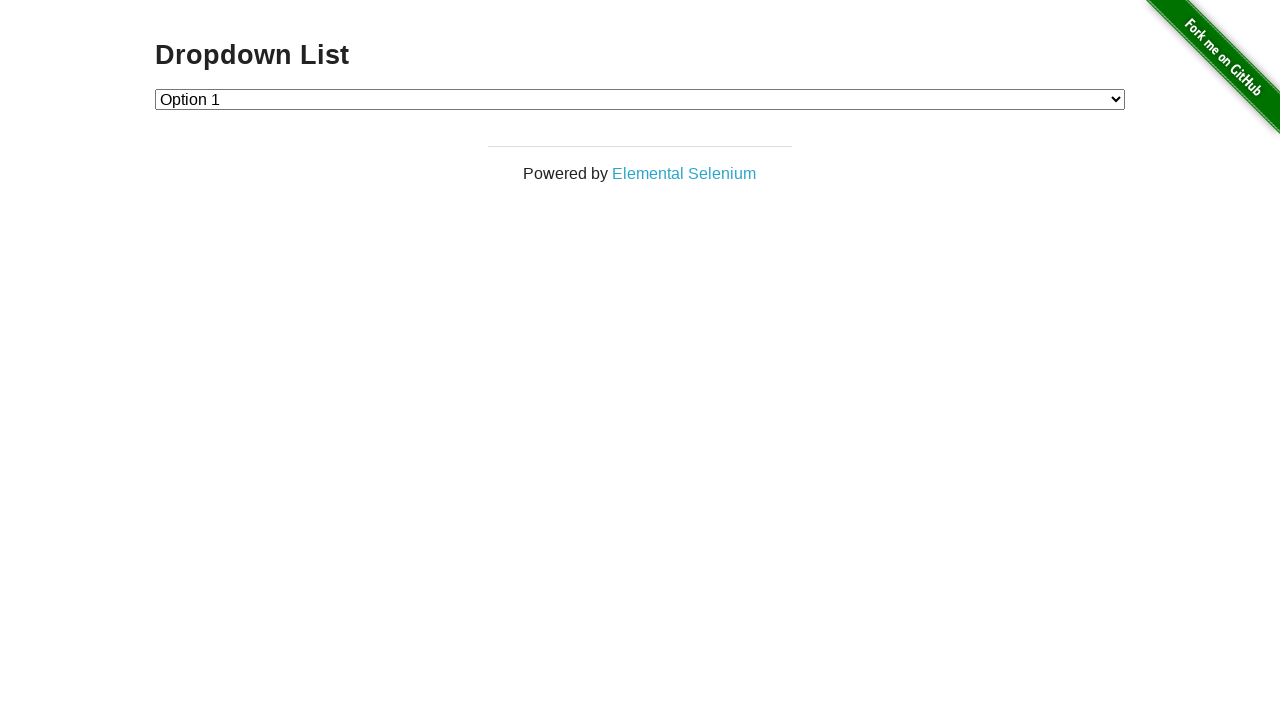

Retrieved all dropdown option text contents
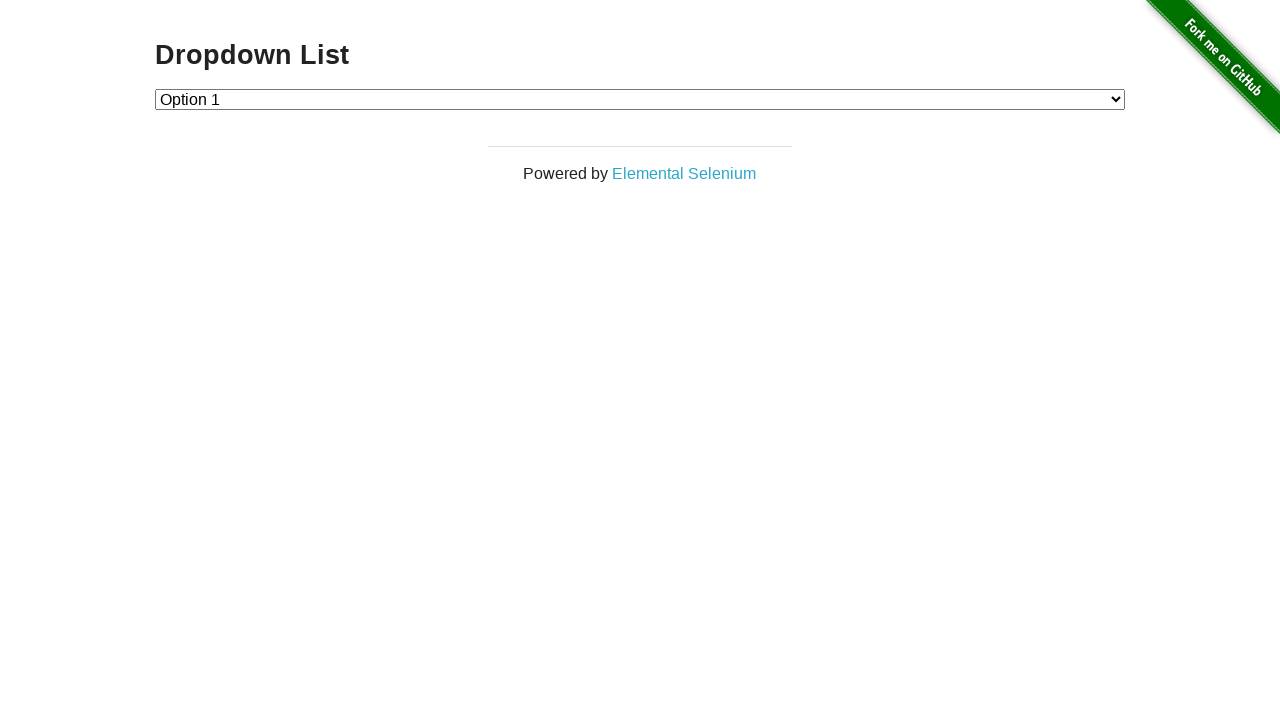

Evaluated dropdown element to check if it supports multiple selection
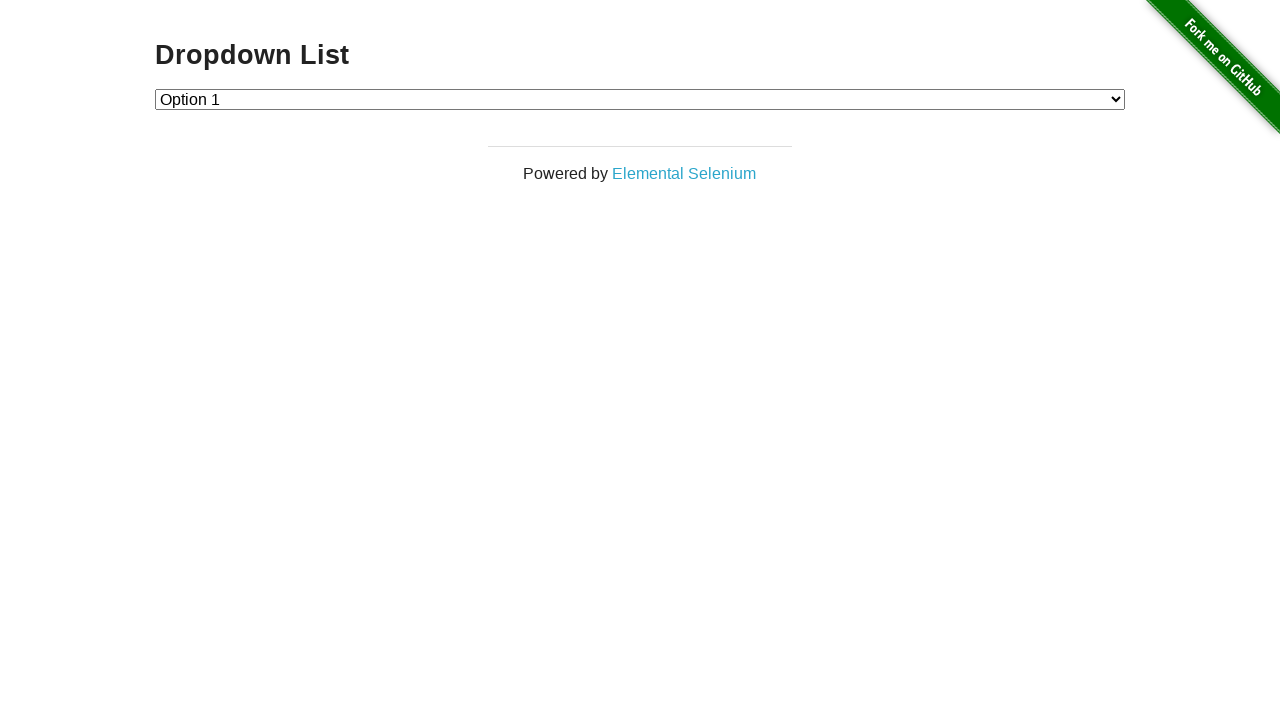

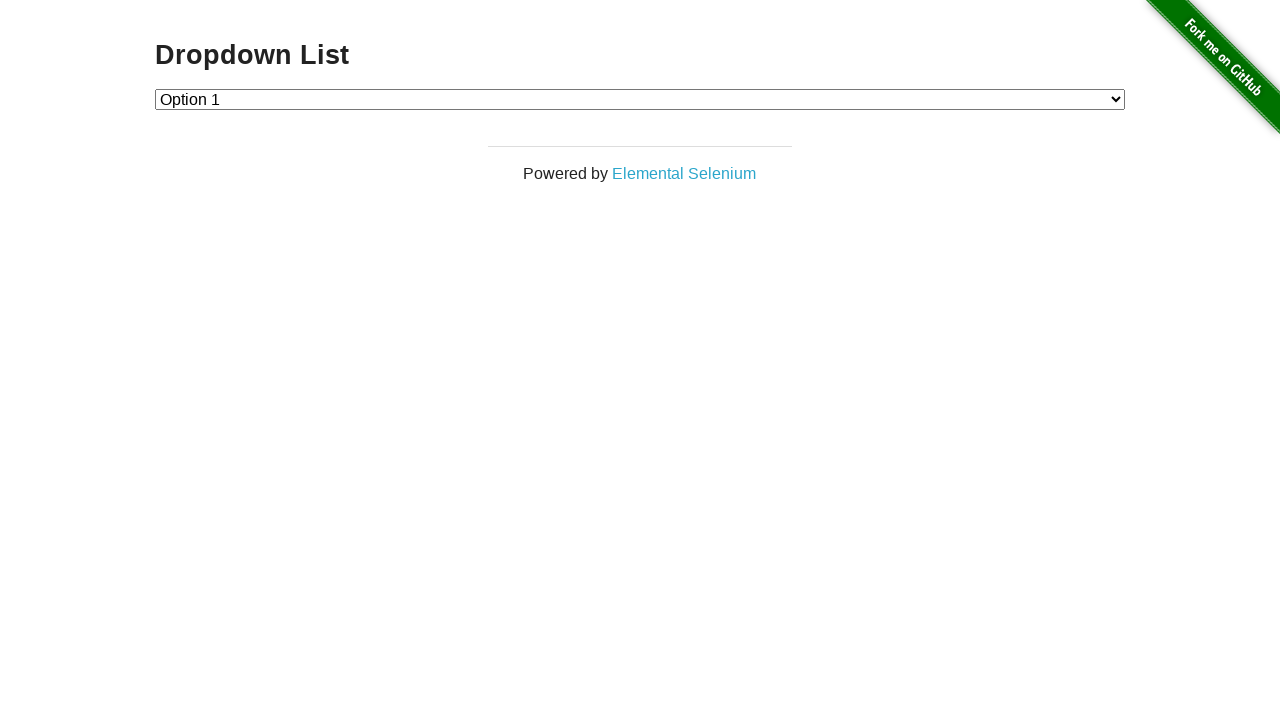